Tests browser navigation history including forward, back, and refresh operations

Starting URL: https://bonigarcia.dev/selenium-webdriver-java/navigation1.html

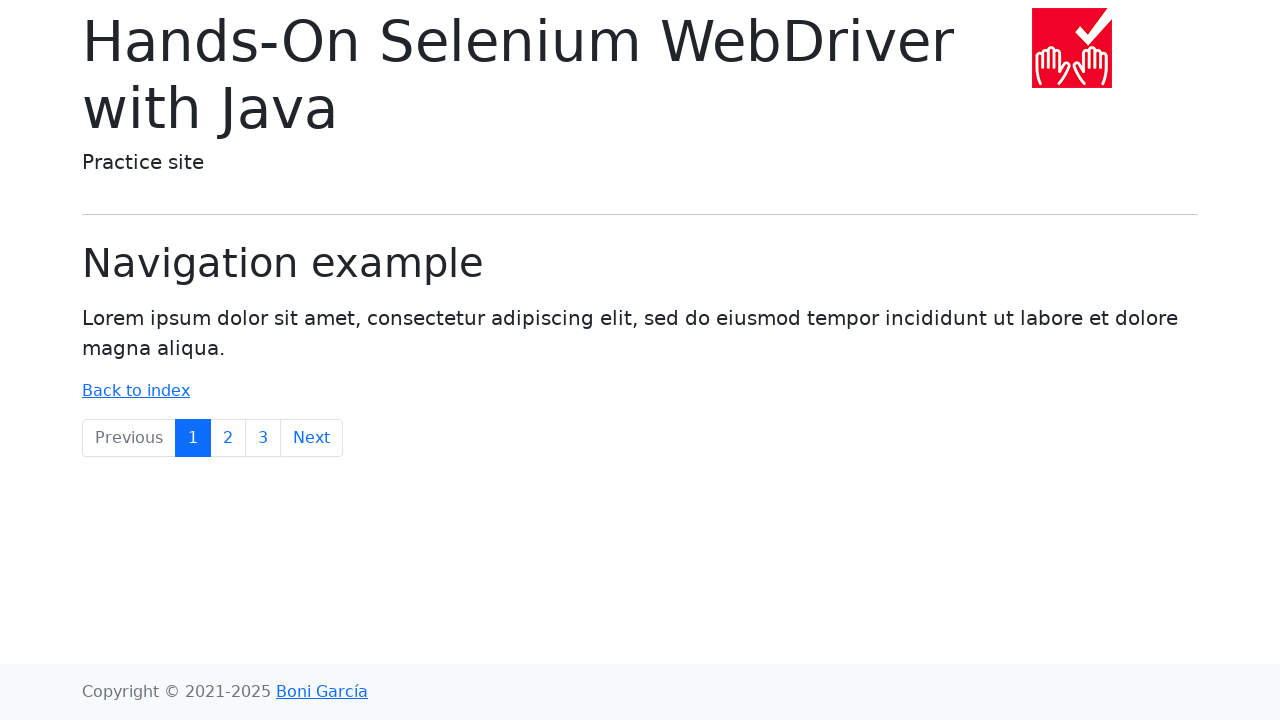

Navigated to navigation2.html page
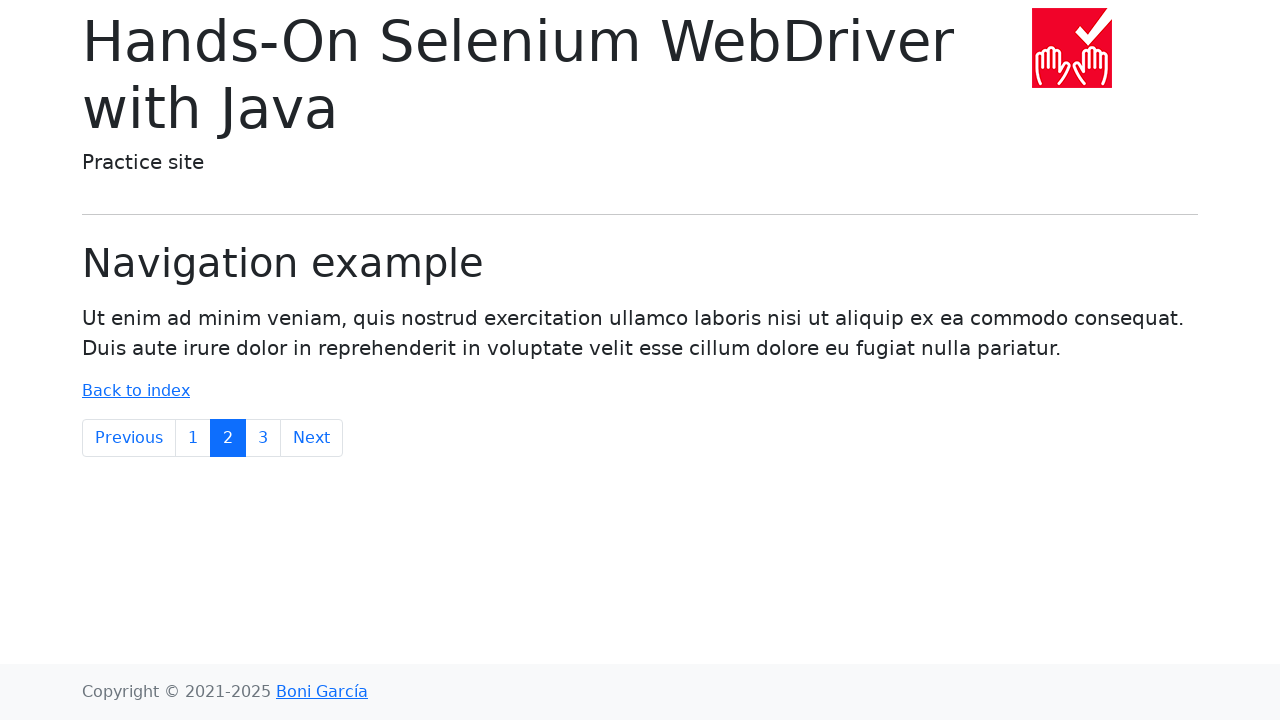

Navigated to navigation3.html page
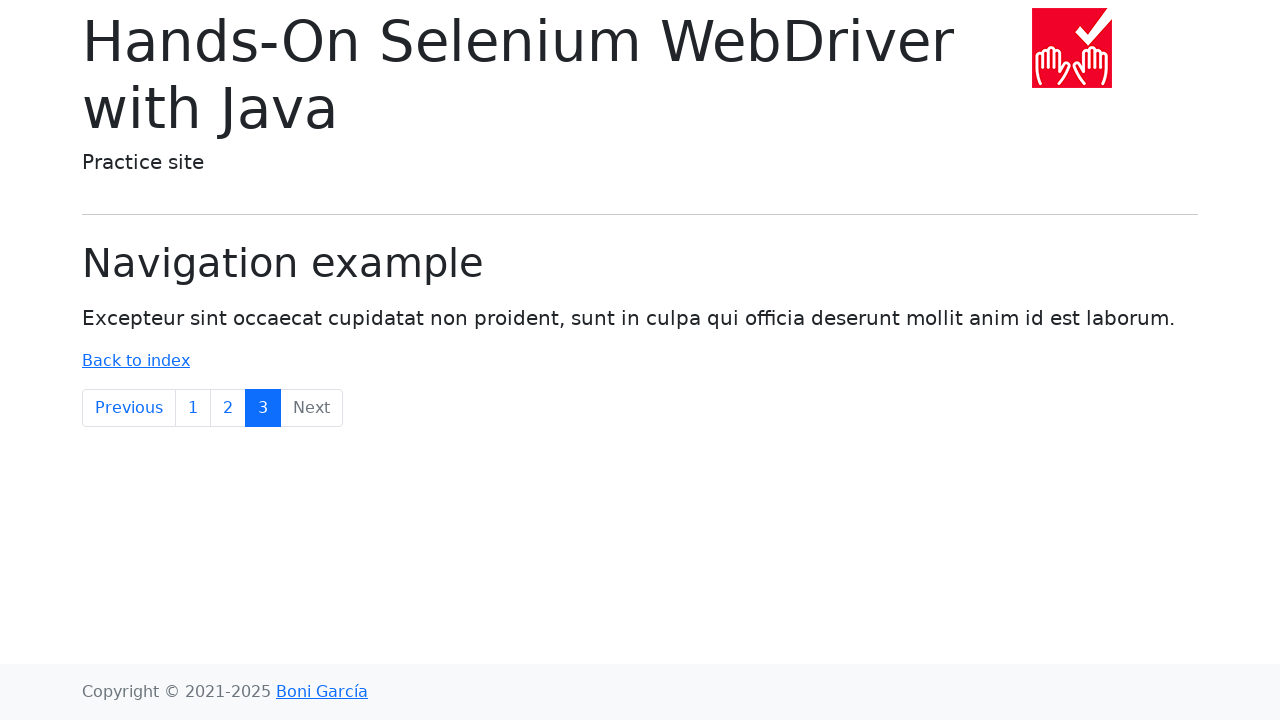

Navigated back to navigation2.html page
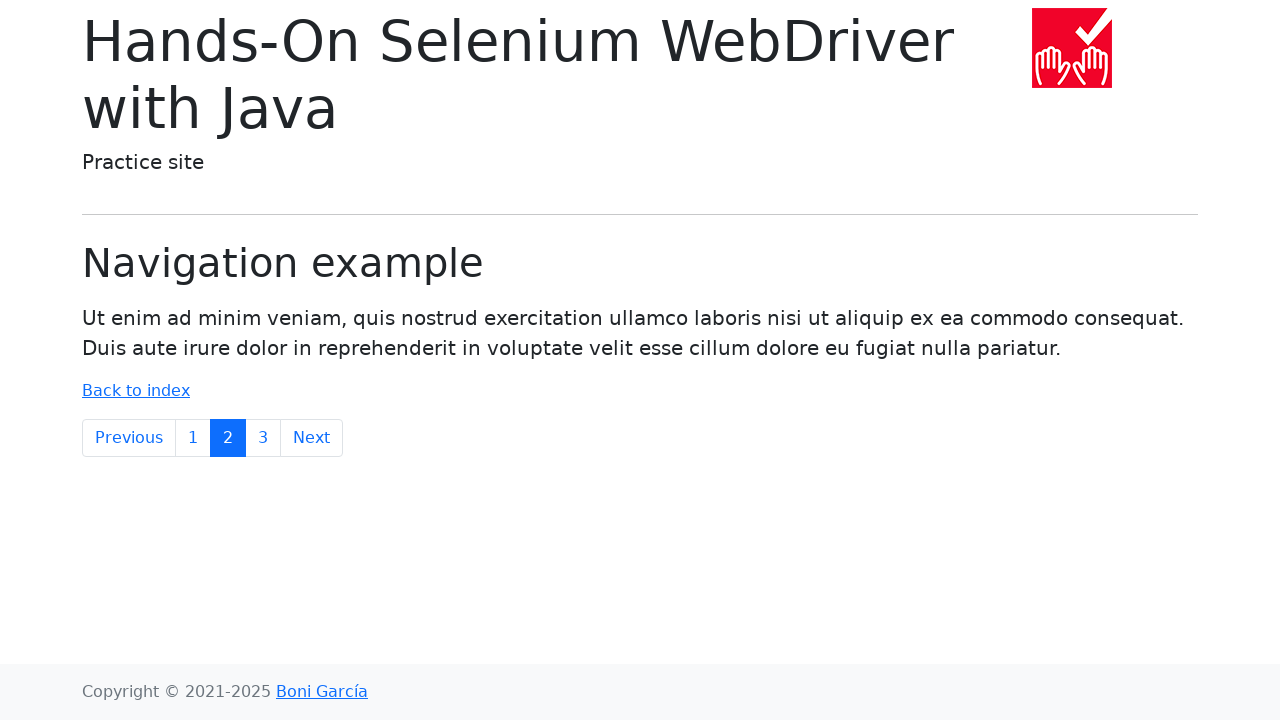

Navigated forward to navigation3.html page
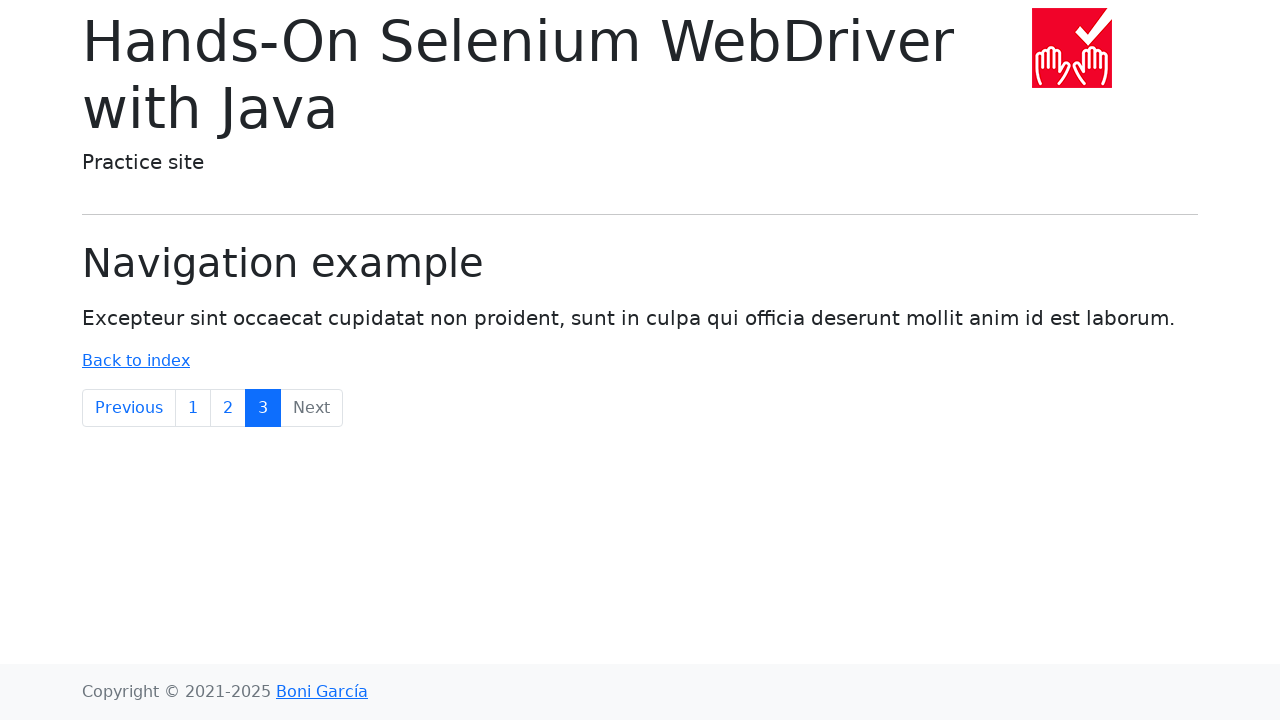

Navigated back to navigation2.html page
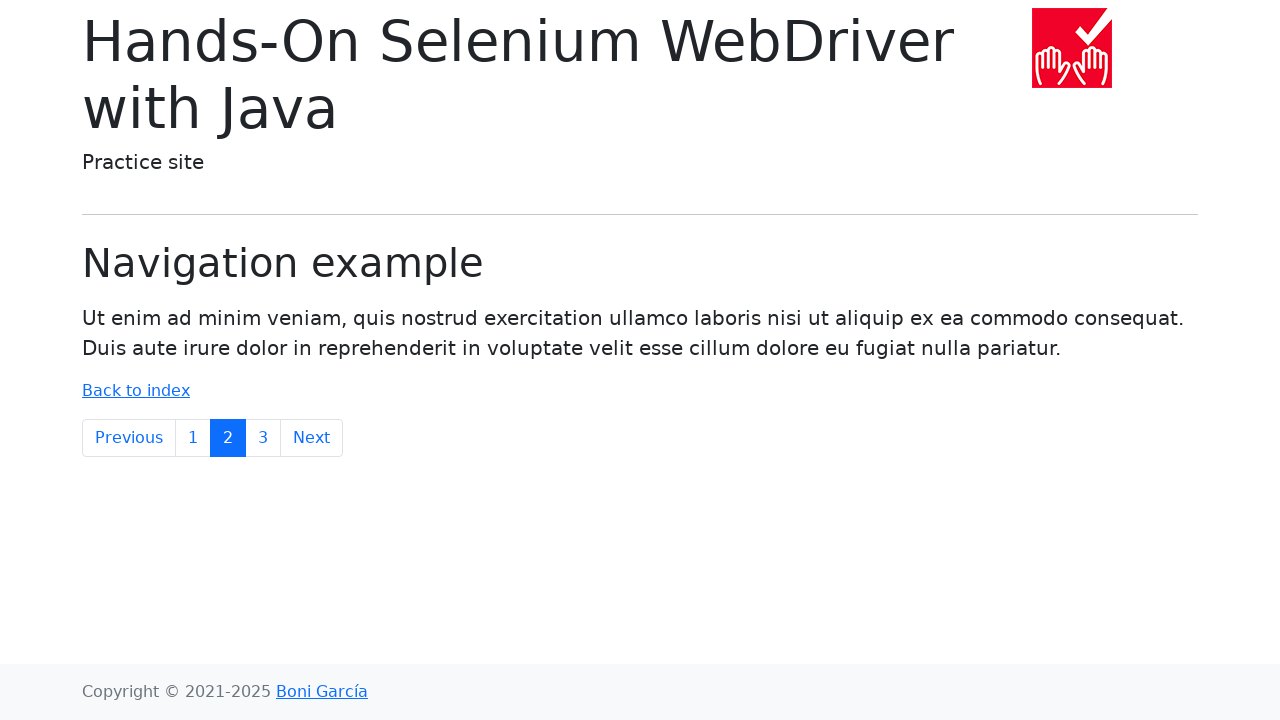

Navigated back to navigation1.html page
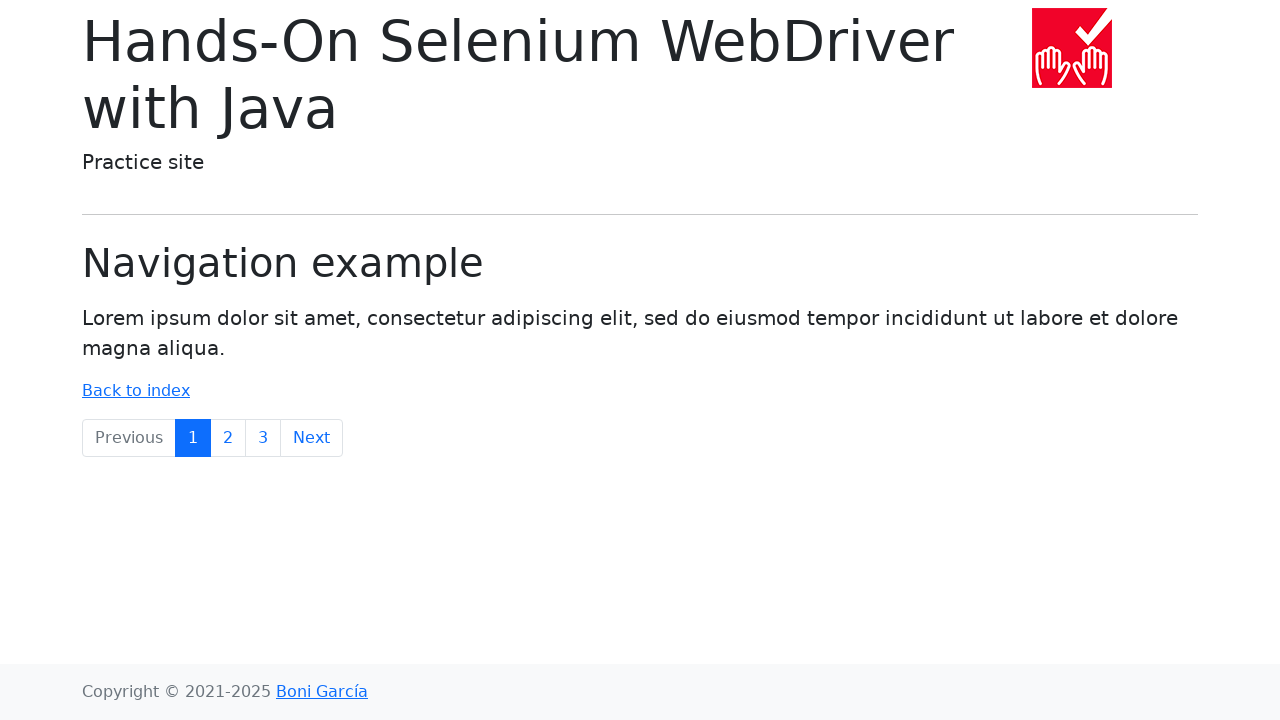

Navigated forward to navigation2.html page
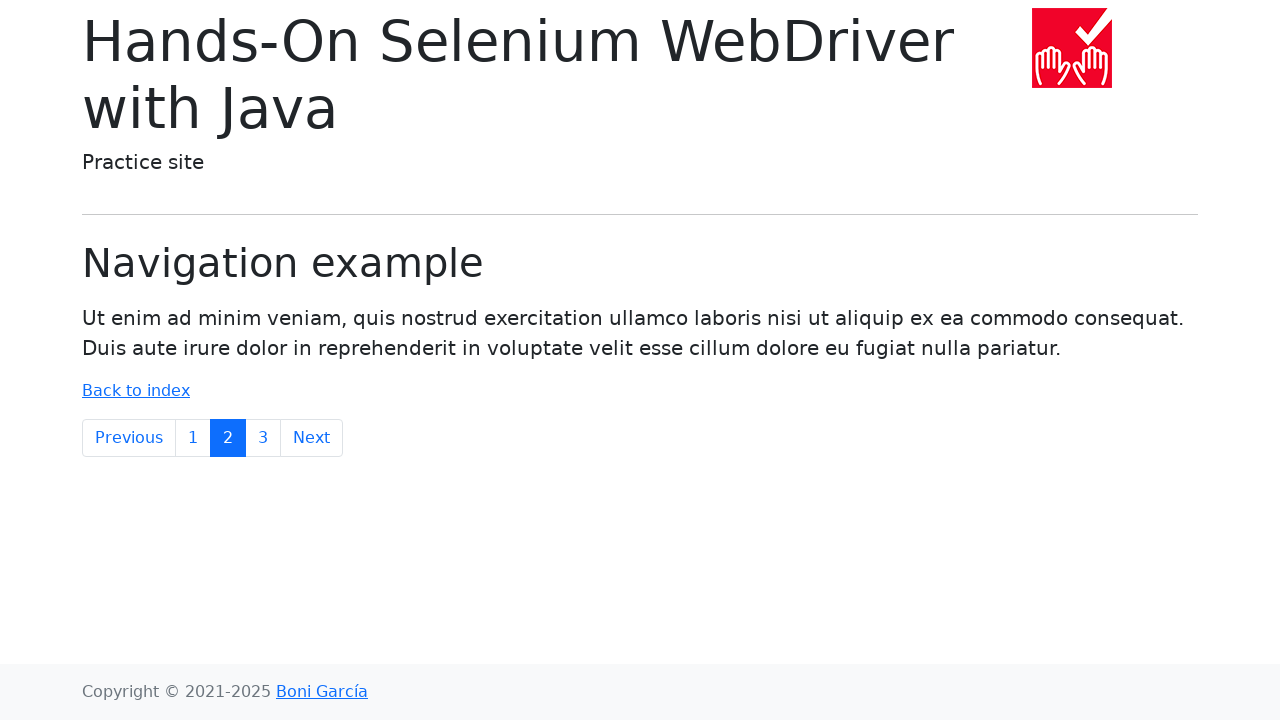

Refreshed the current navigation2.html page
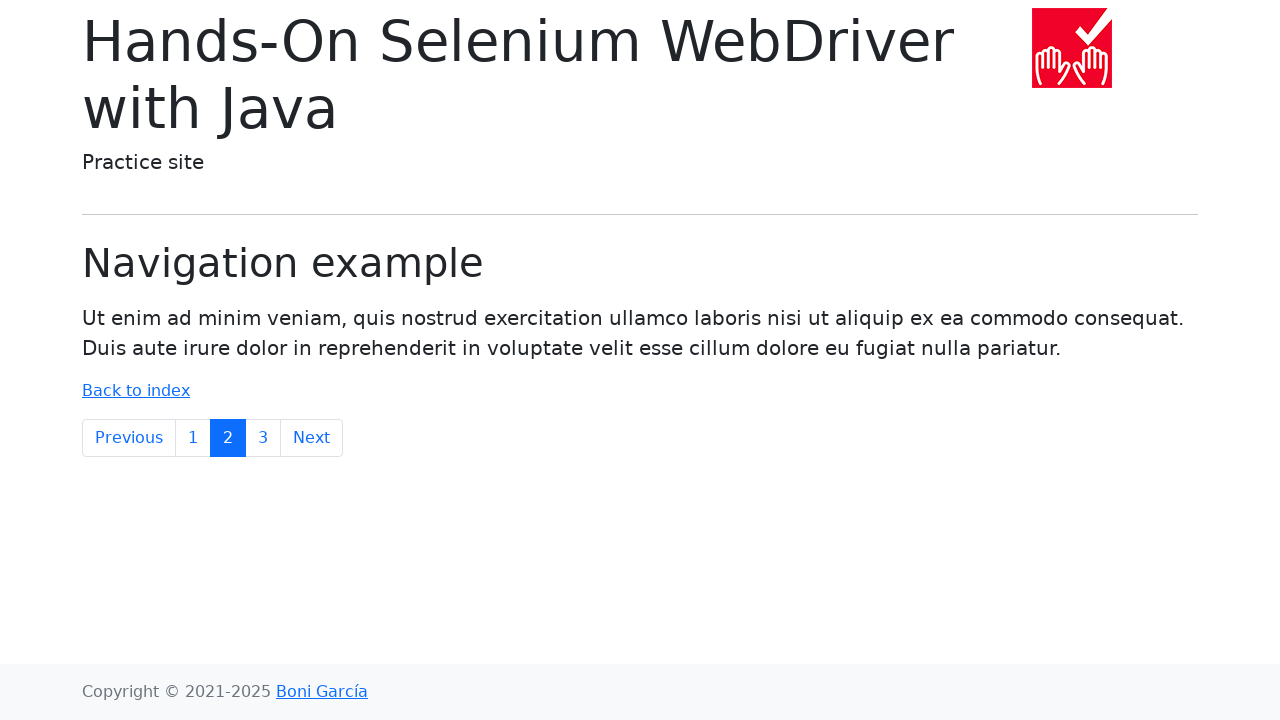

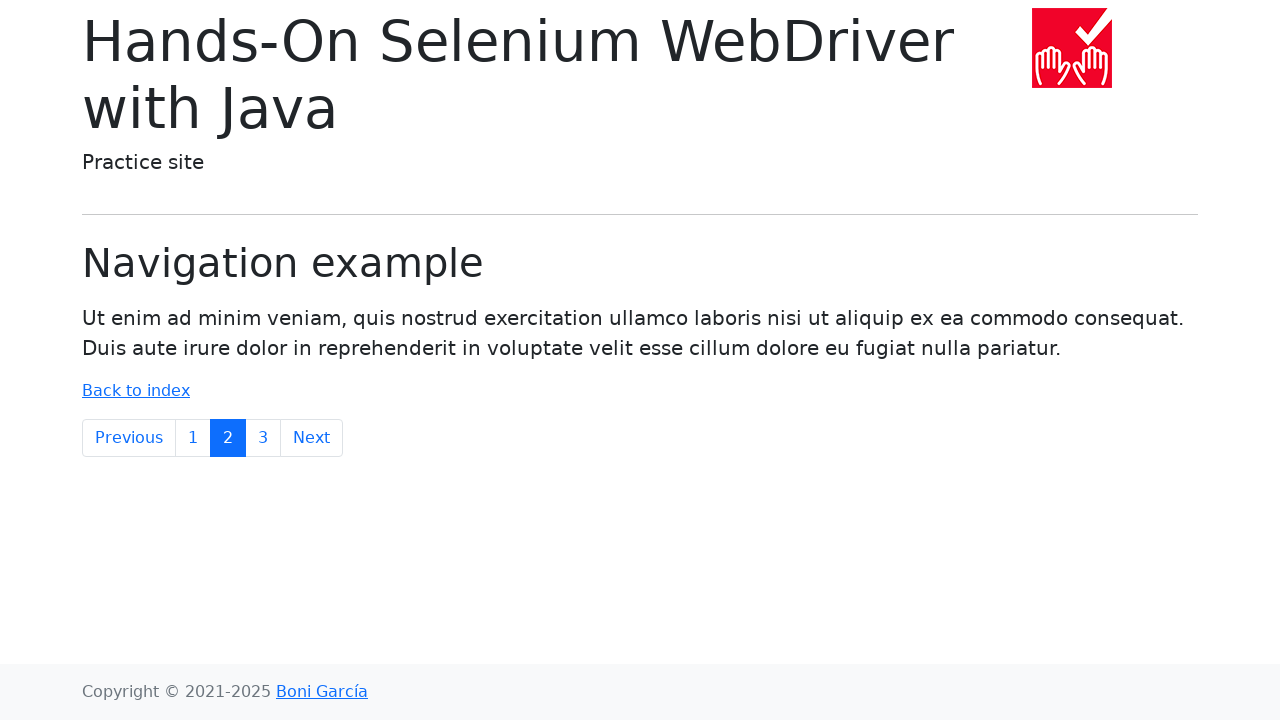